Opens multiple links in new tabs by finding links in a table column and using Ctrl+Enter to open each in a new tab

Starting URL: https://rahulshettyacademy.com/AutomationPractice/

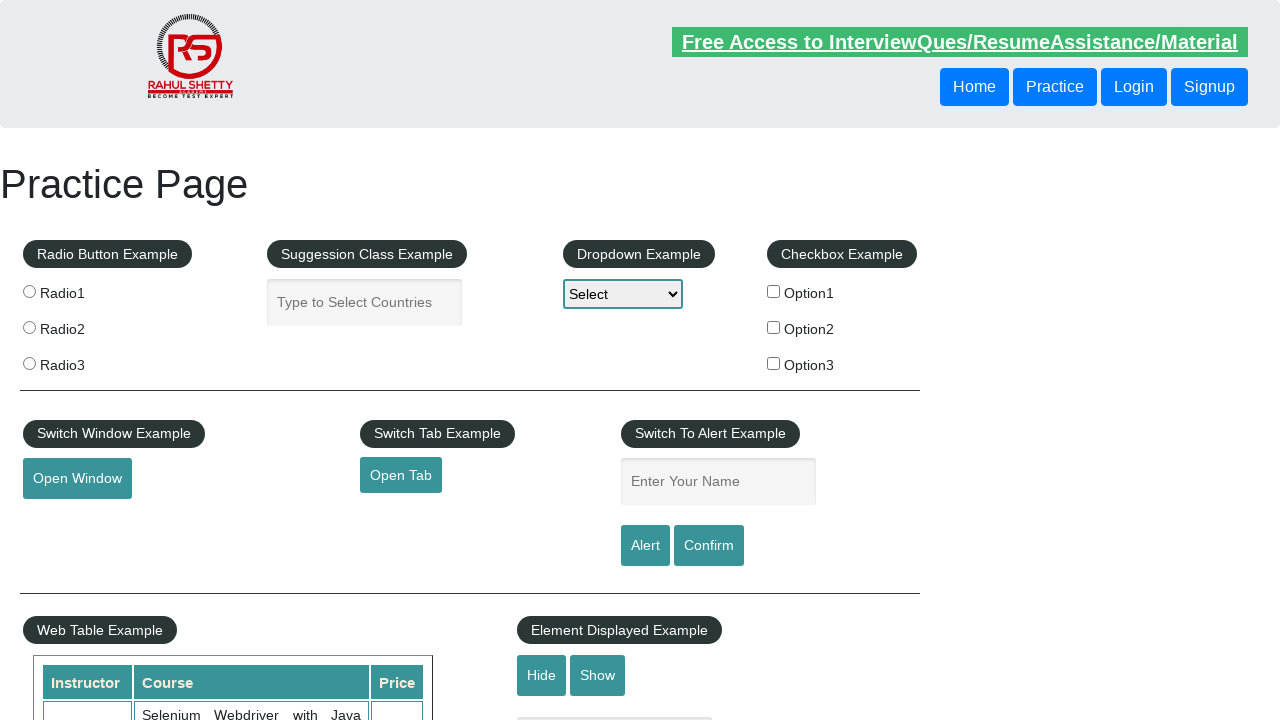

Navigated to AutomationPractice page
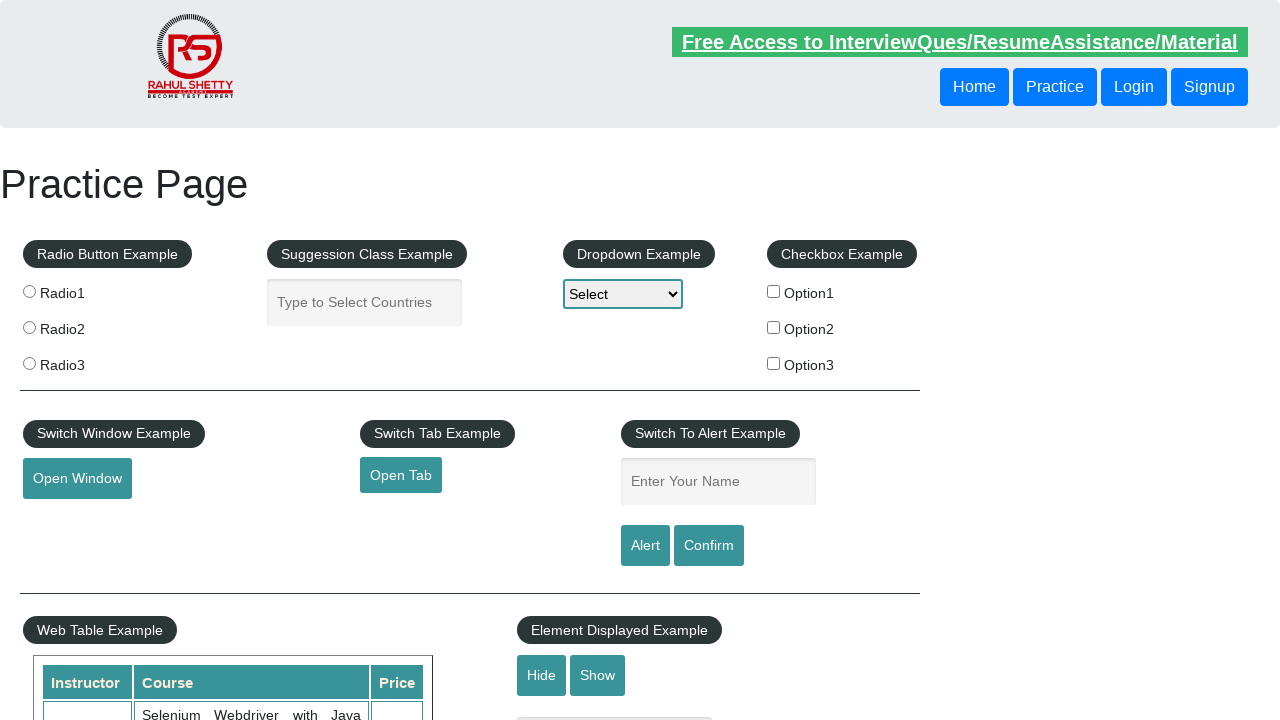

Located all links in first column of footer table
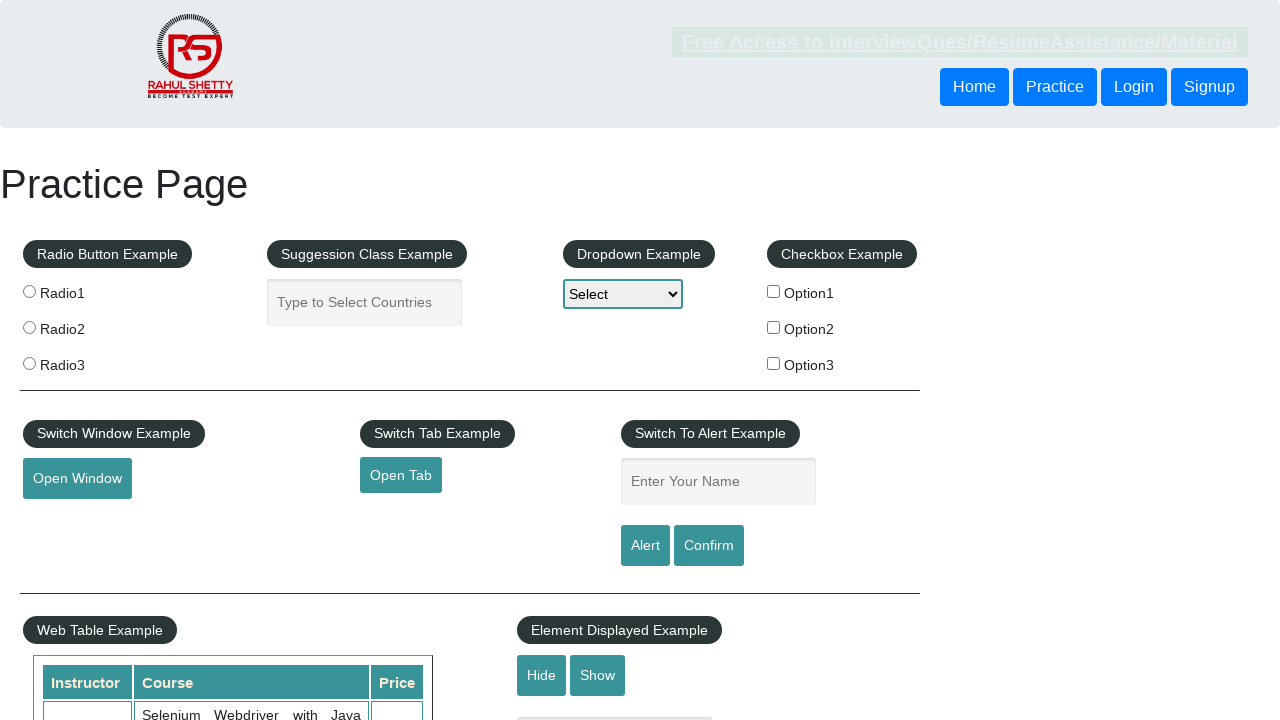

Pressed Ctrl+Enter on a footer table link to open in new tab on #gf-BIG td:first-child a >> nth=0
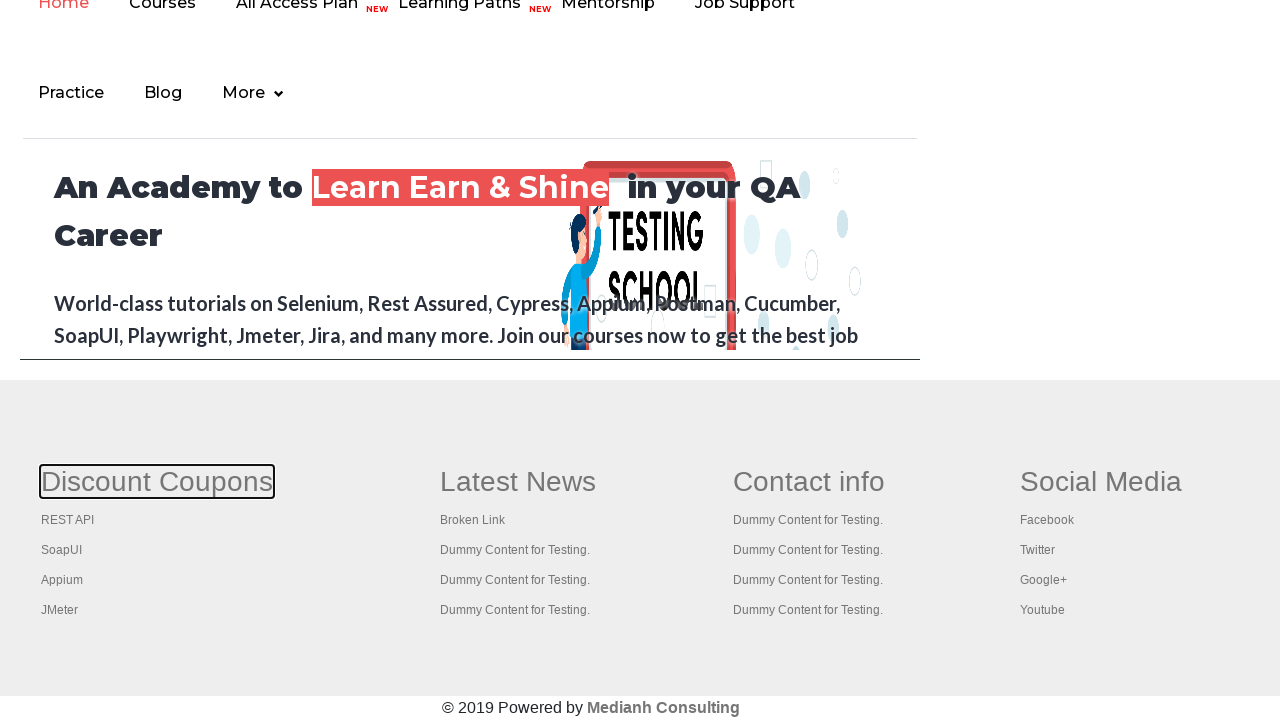

Pressed Ctrl+Enter on a footer table link to open in new tab on #gf-BIG td:first-child a >> nth=1
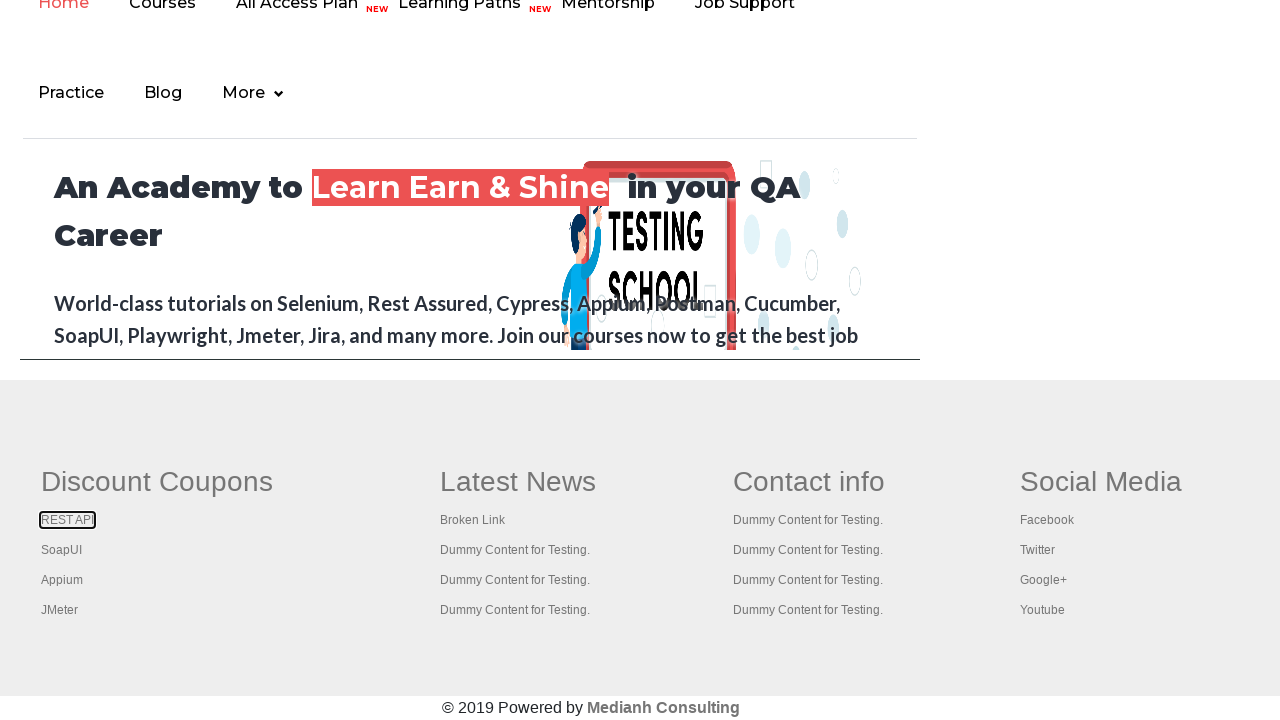

Pressed Ctrl+Enter on a footer table link to open in new tab on #gf-BIG td:first-child a >> nth=2
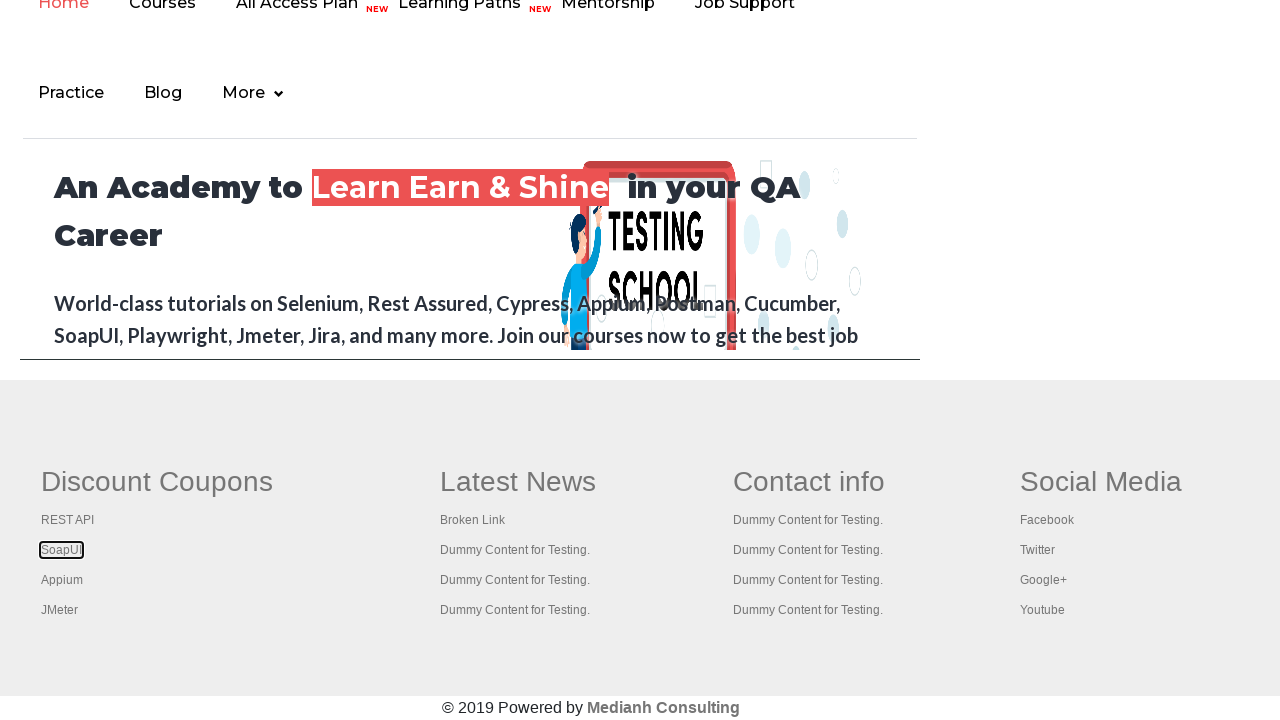

Pressed Ctrl+Enter on a footer table link to open in new tab on #gf-BIG td:first-child a >> nth=3
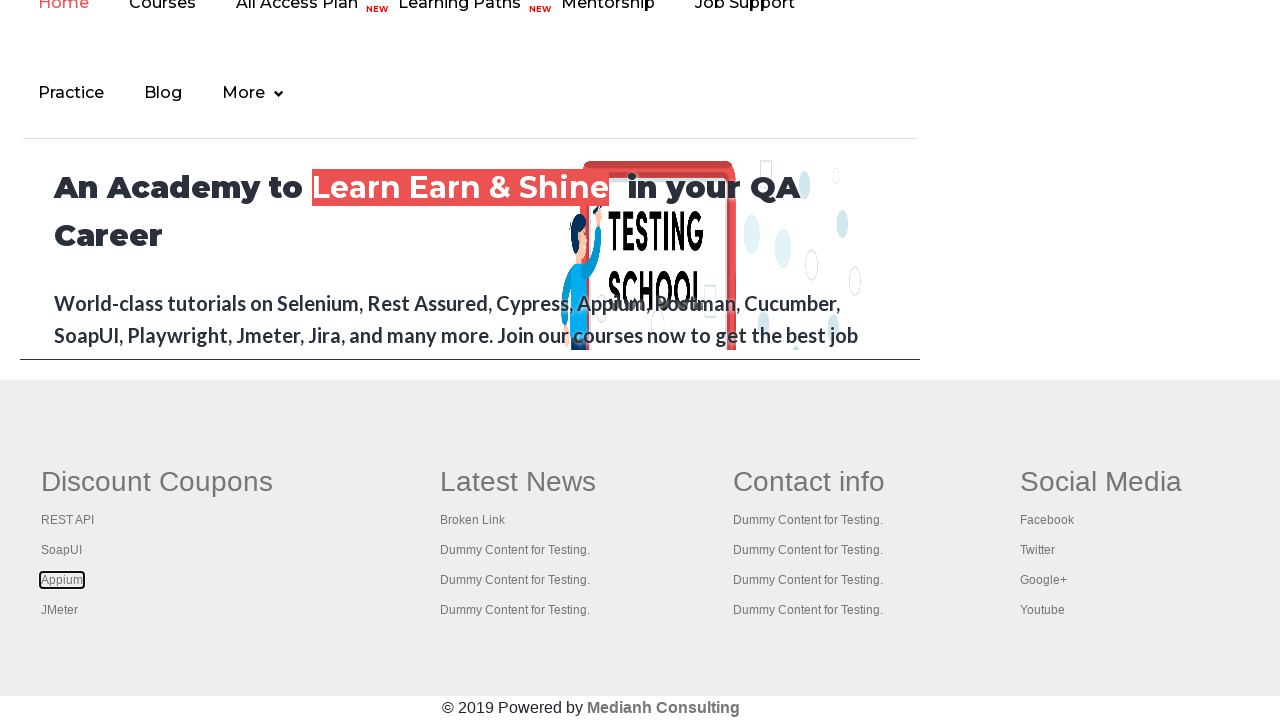

Pressed Ctrl+Enter on a footer table link to open in new tab on #gf-BIG td:first-child a >> nth=4
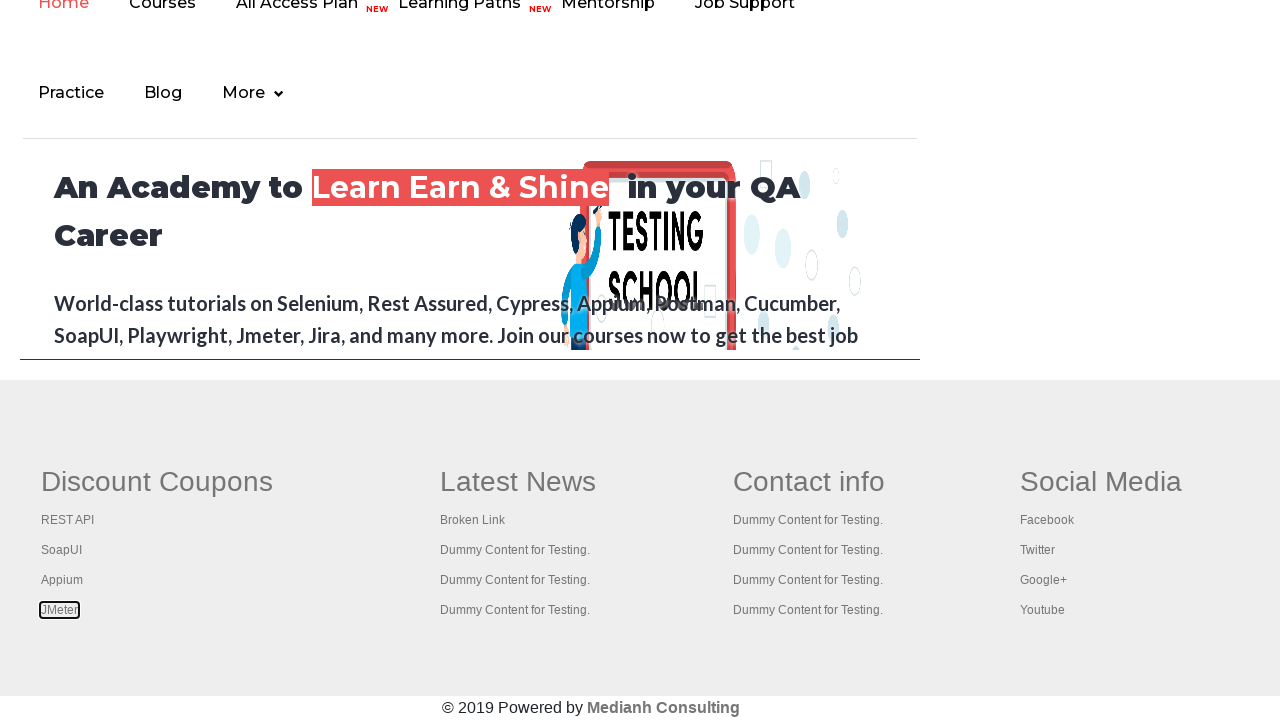

Waited for new tabs to open
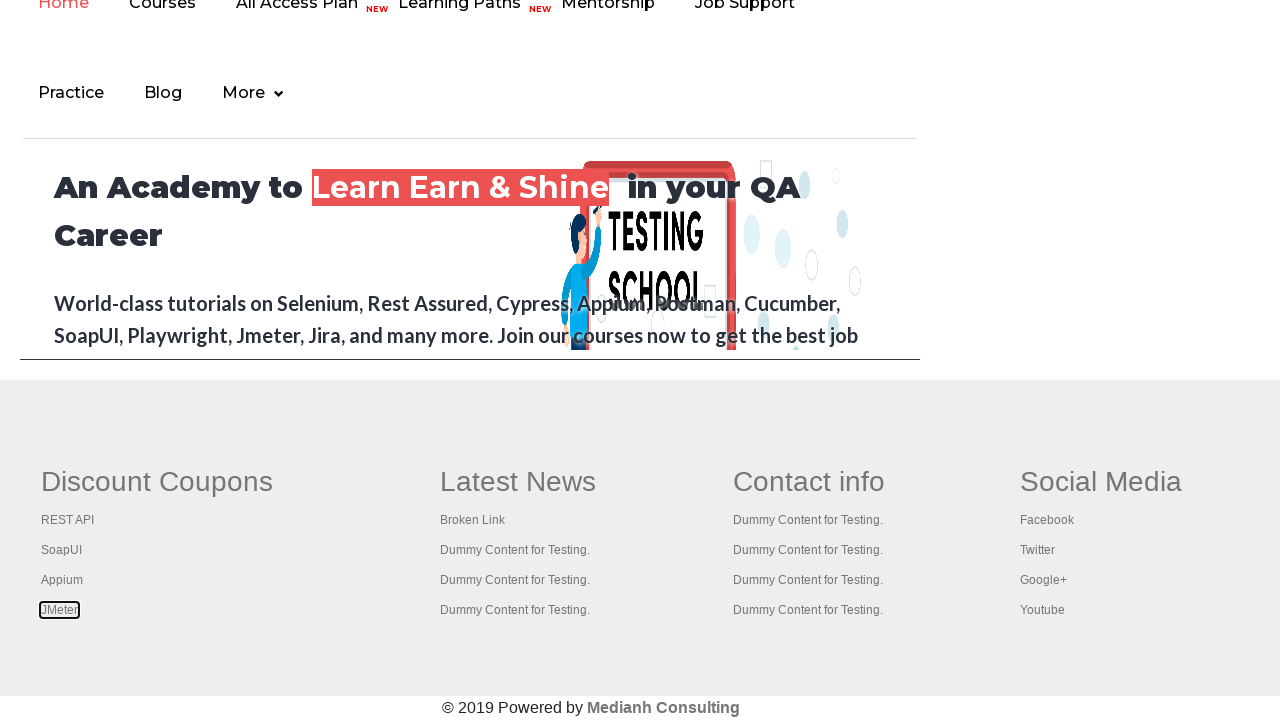

Brought page tab to front - Title: Practice Page
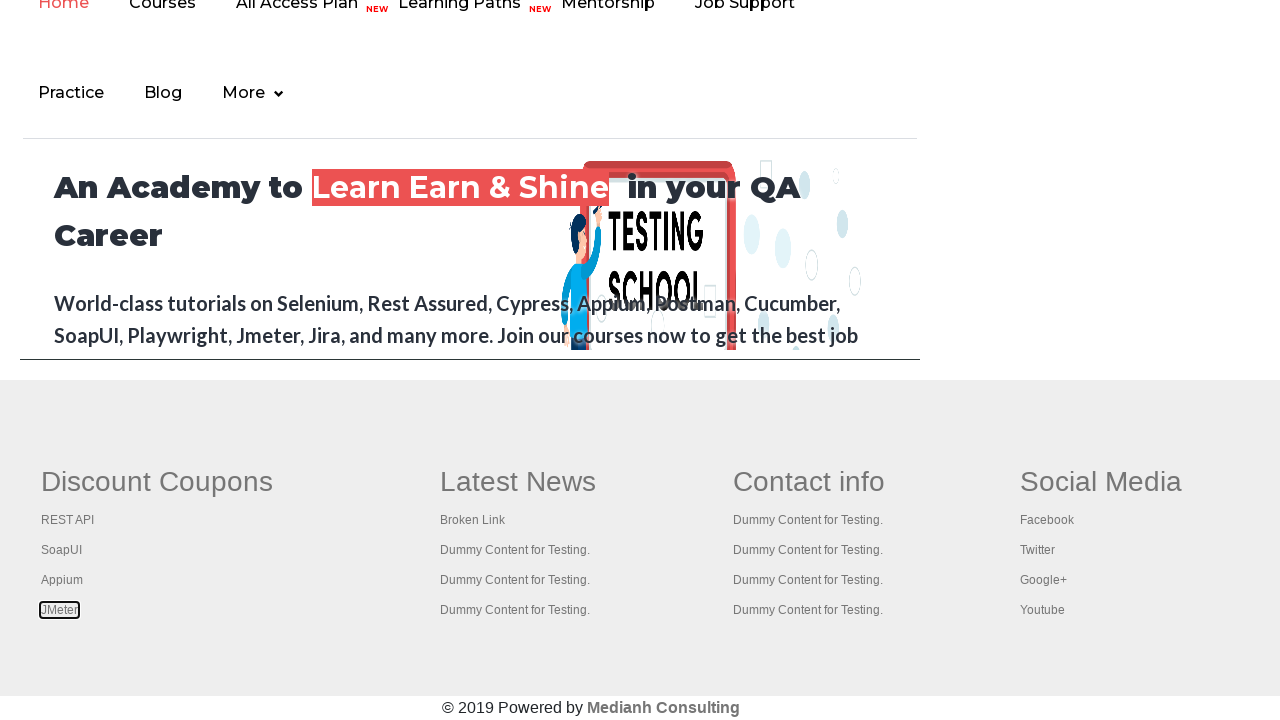

Brought page tab to front - Title: Practice Page
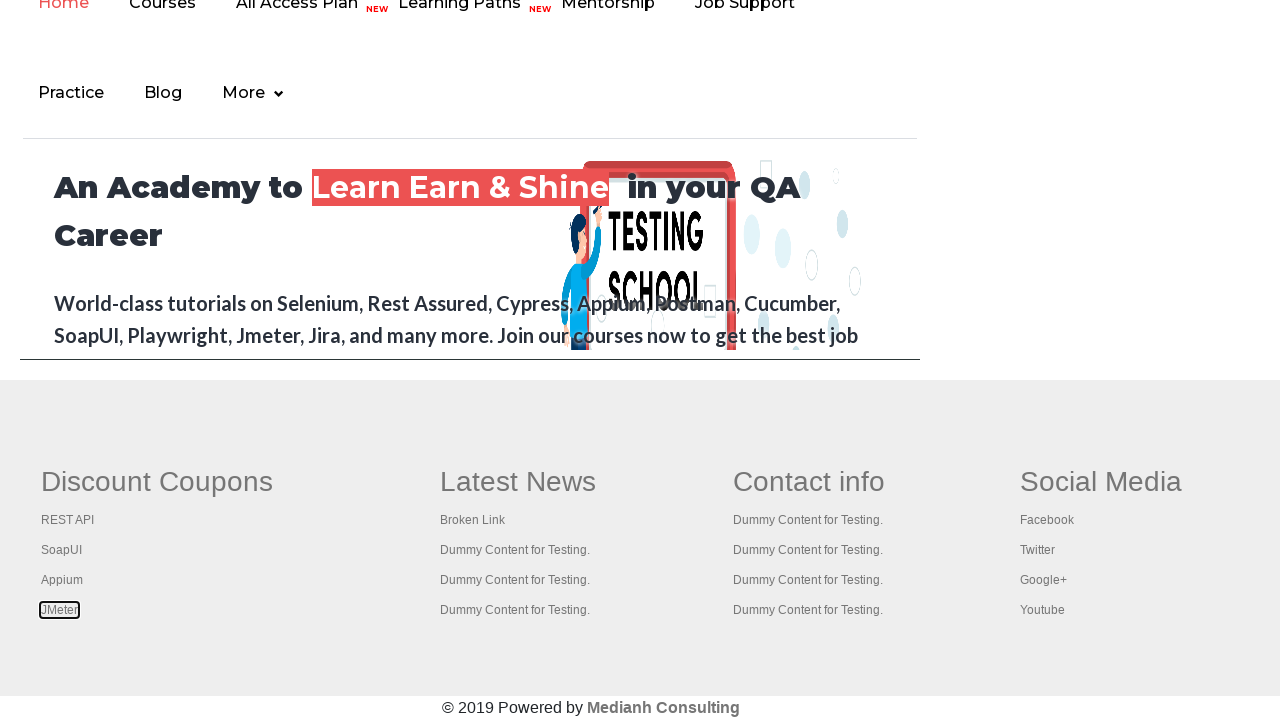

Brought page tab to front - Title: REST API Tutorial
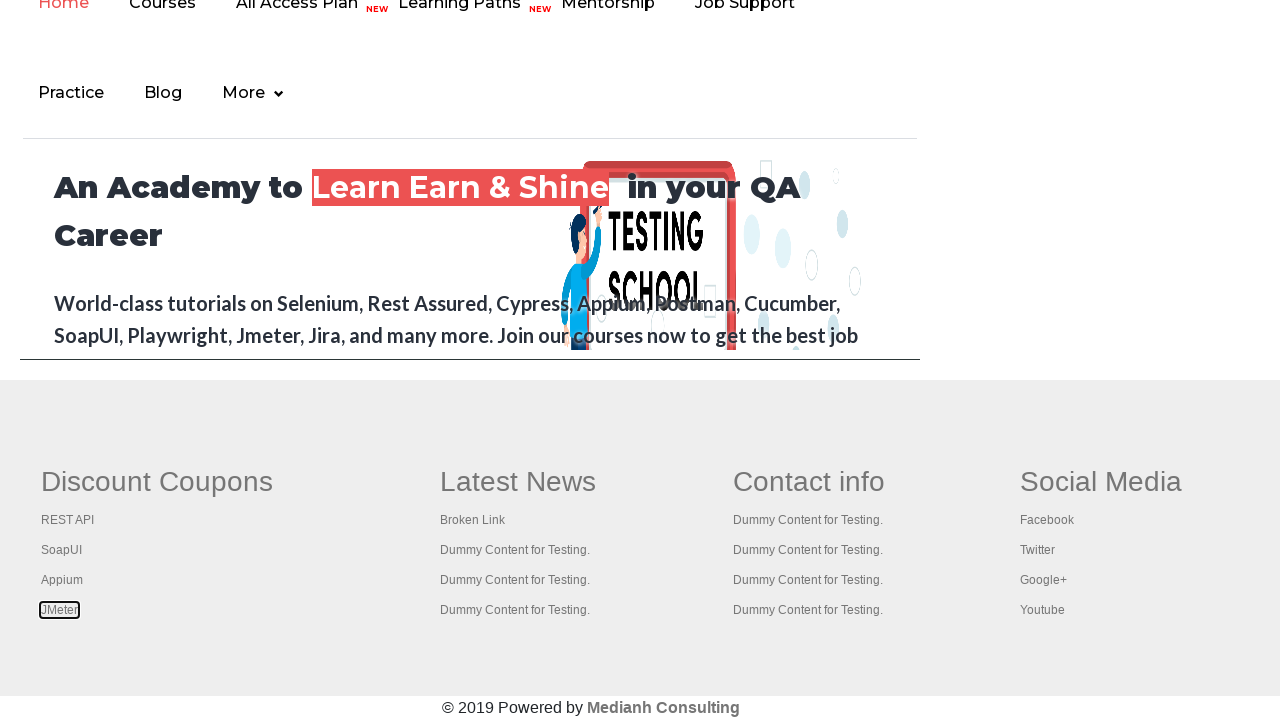

Brought page tab to front - Title: The World’s Most Popular API Testing Tool | SoapUI
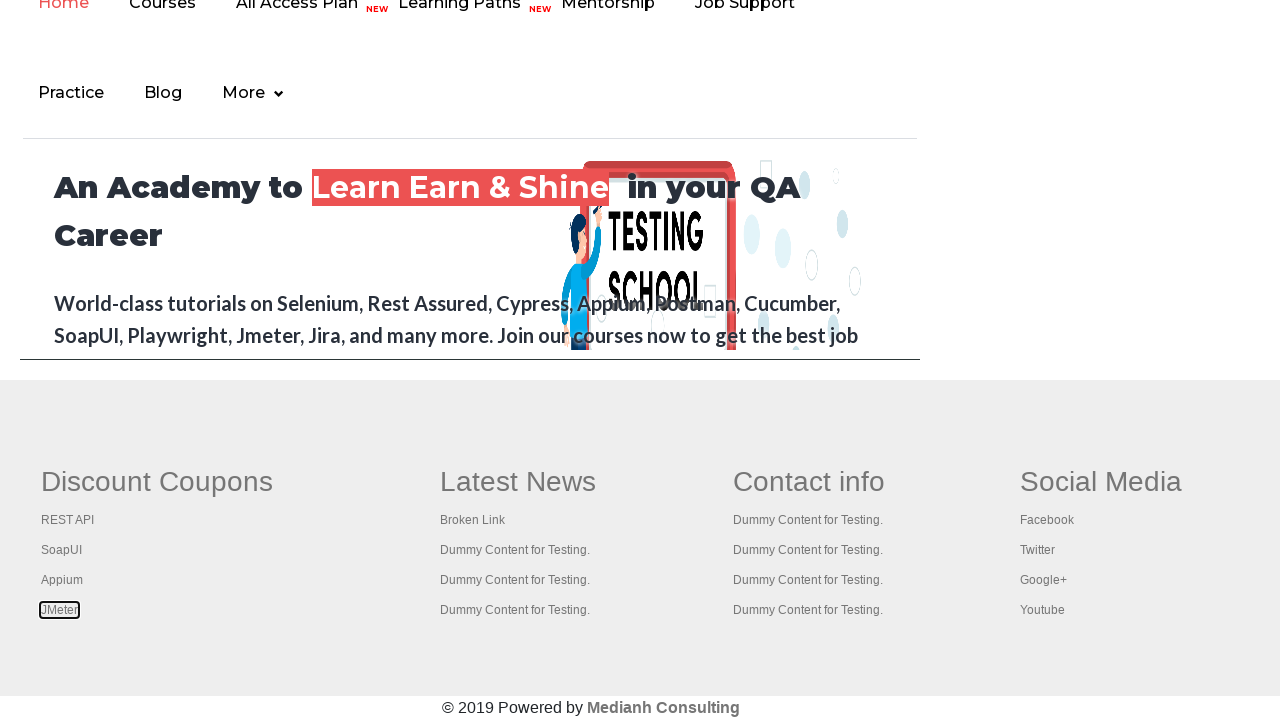

Brought page tab to front - Title: Appium tutorial for Mobile Apps testing | RahulShetty Academy | Rahul
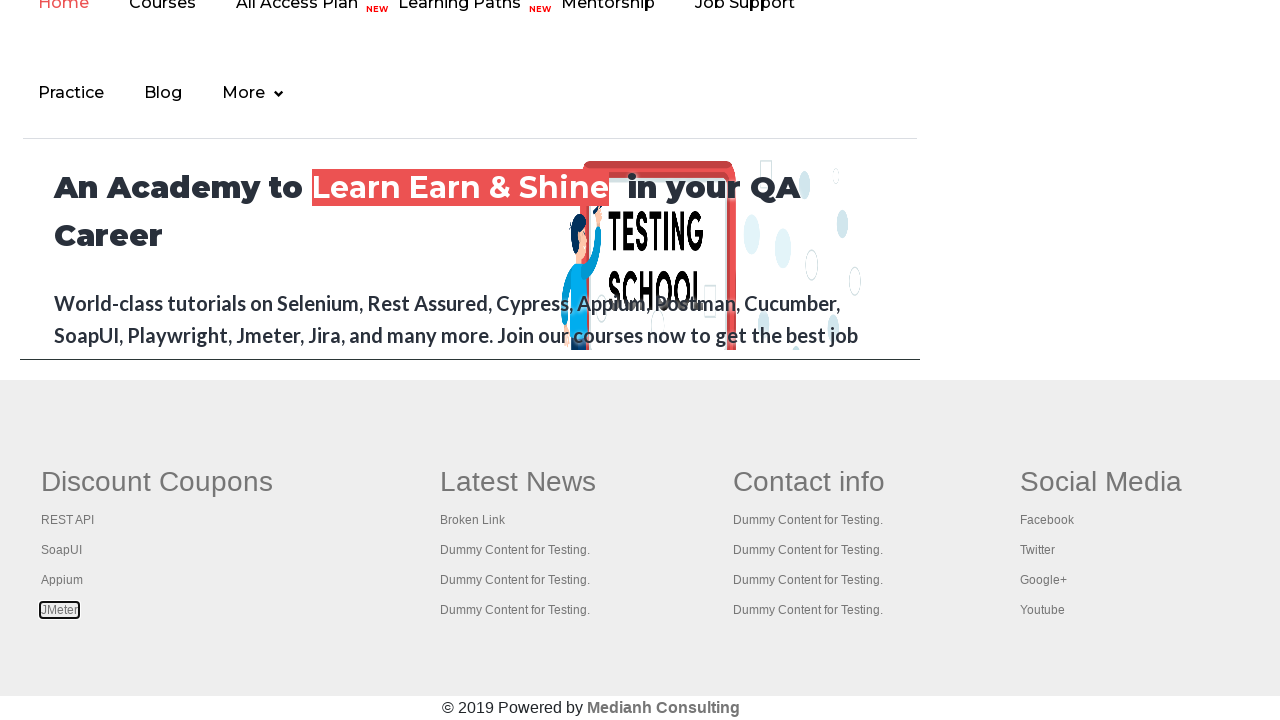

Brought page tab to front - Title: Apache JMeter - Apache JMeter™
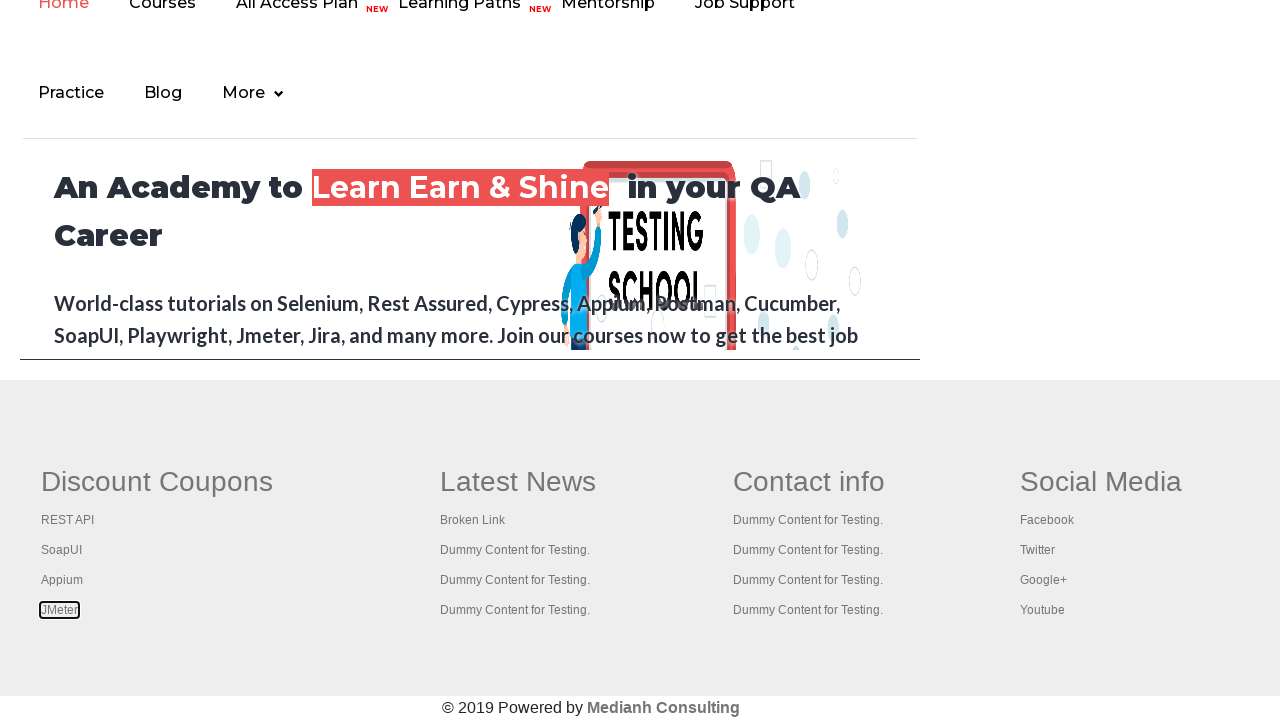

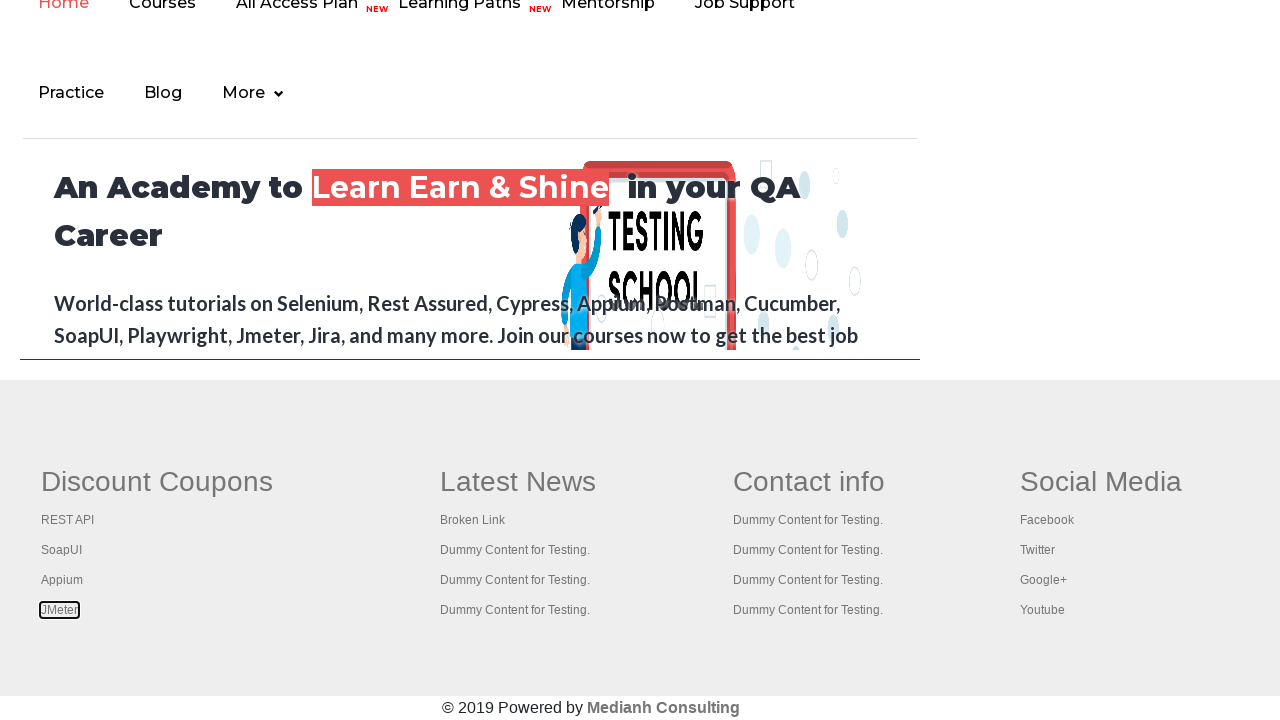